Navigates to a login practice page and verifies the page loads successfully

Starting URL: https://rahulshettyacademy.com/loginpagePractise/

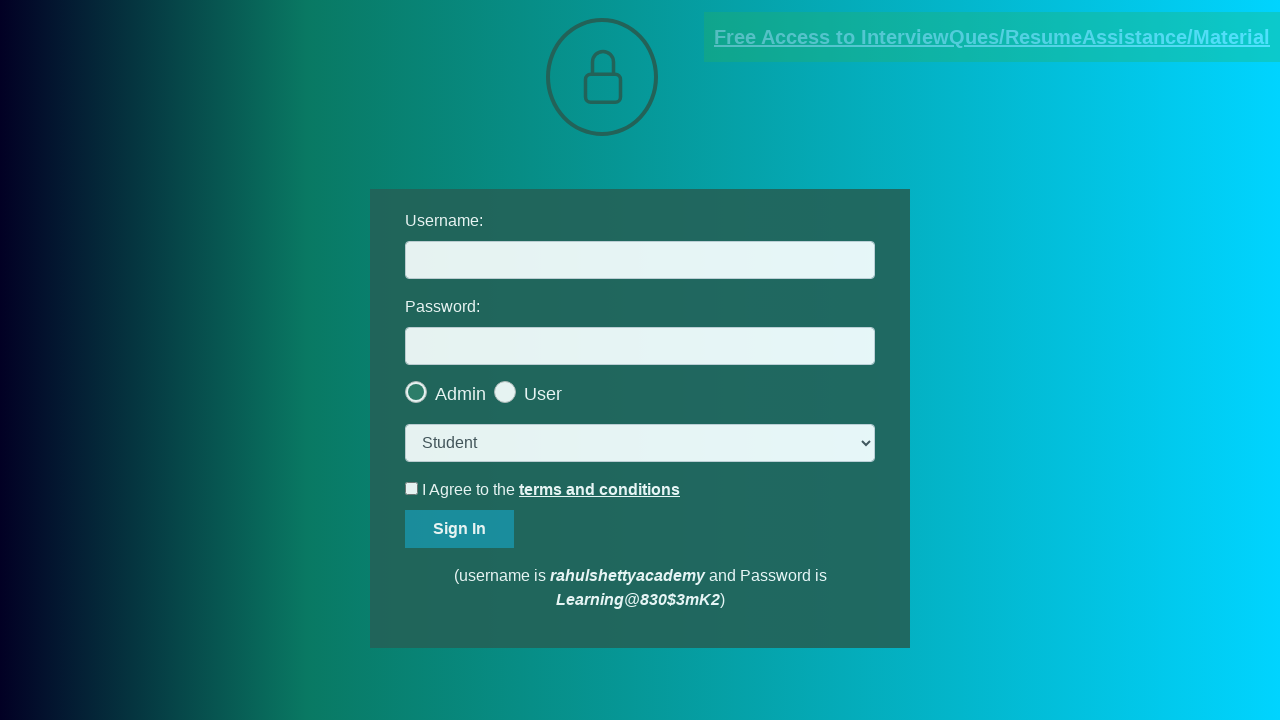

Login practice page loaded successfully (domcontentloaded state reached)
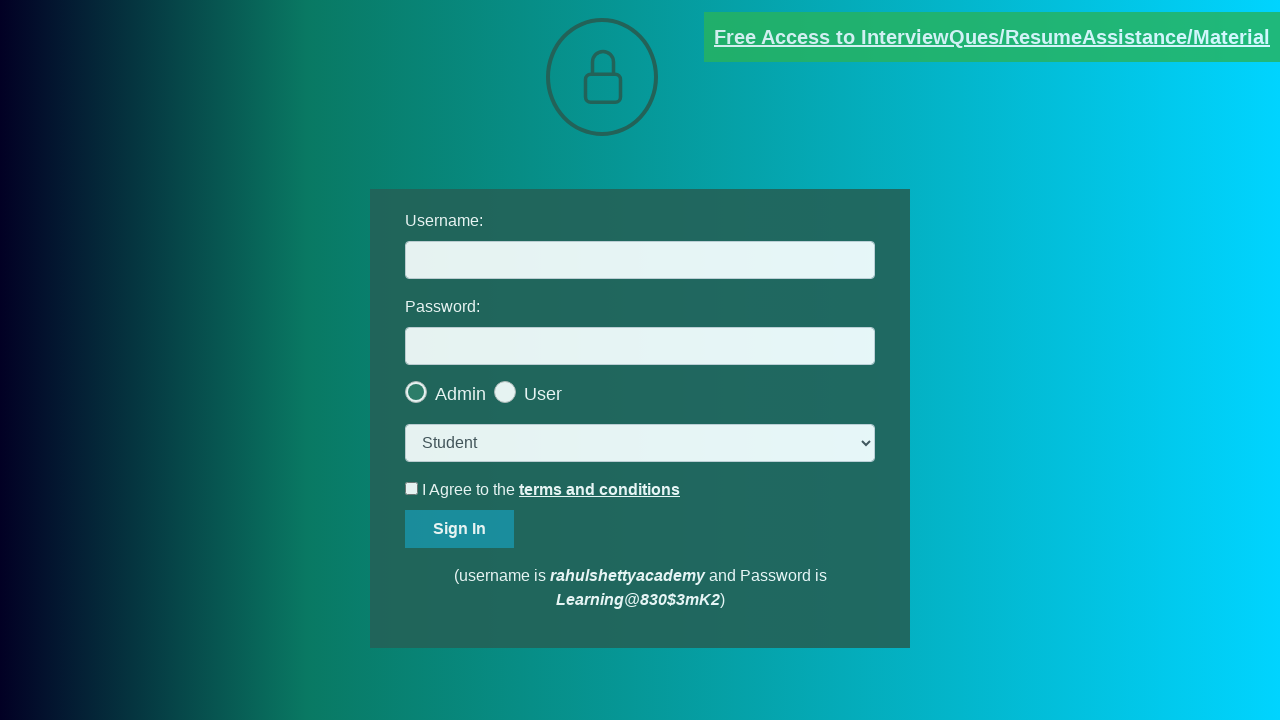

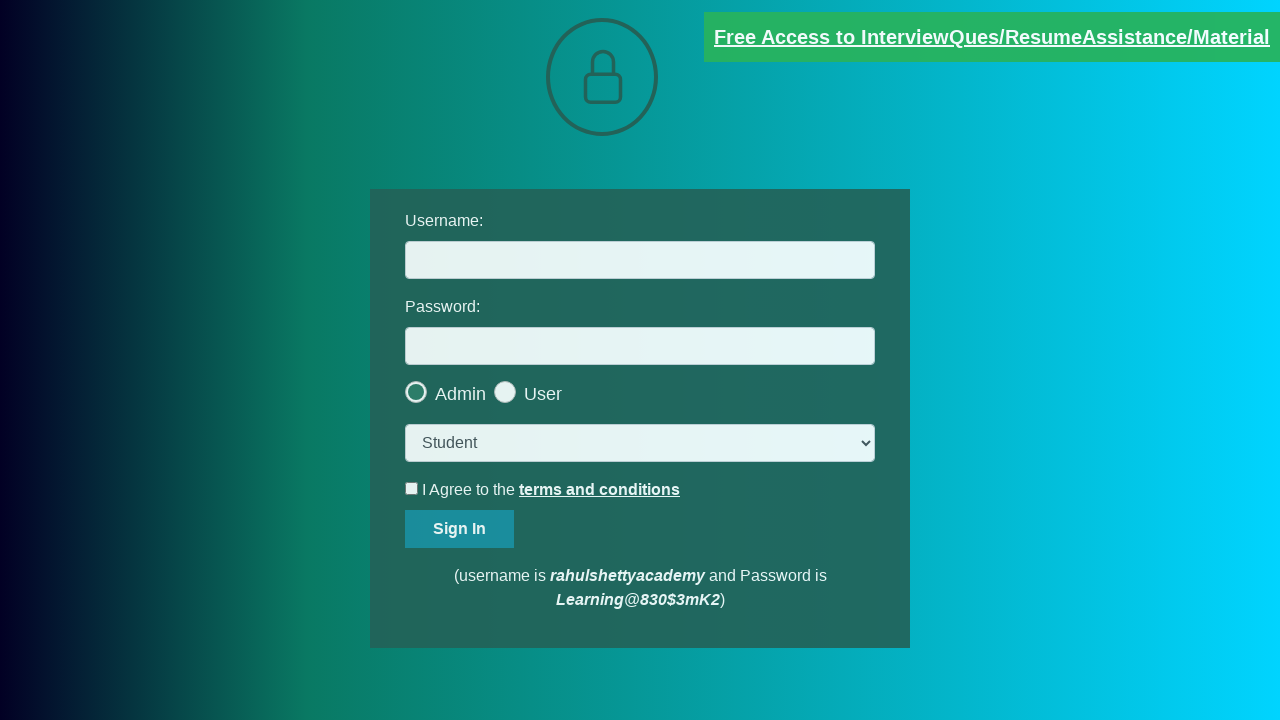